Tests Python.org search functionality using unittest pattern - searches for "selenium" and verifies page loads

Starting URL: http://www.python.org

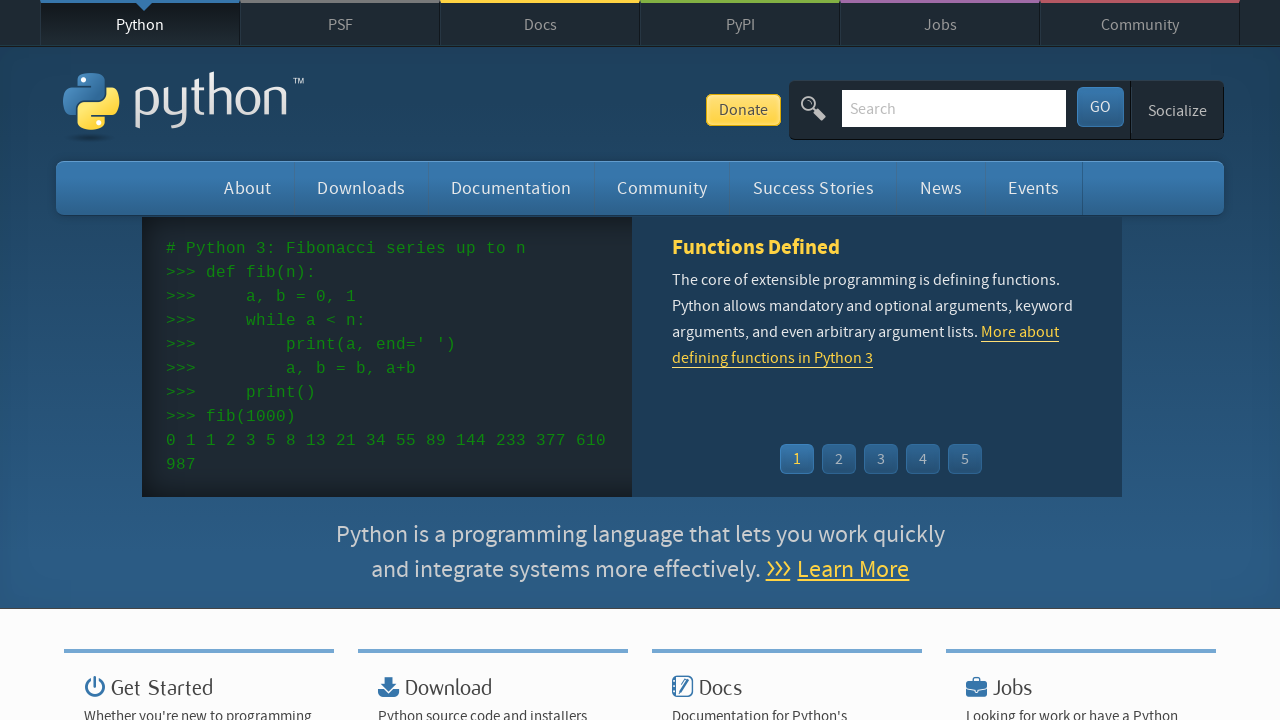

Filled search box with 'selenium' on input[name='q']
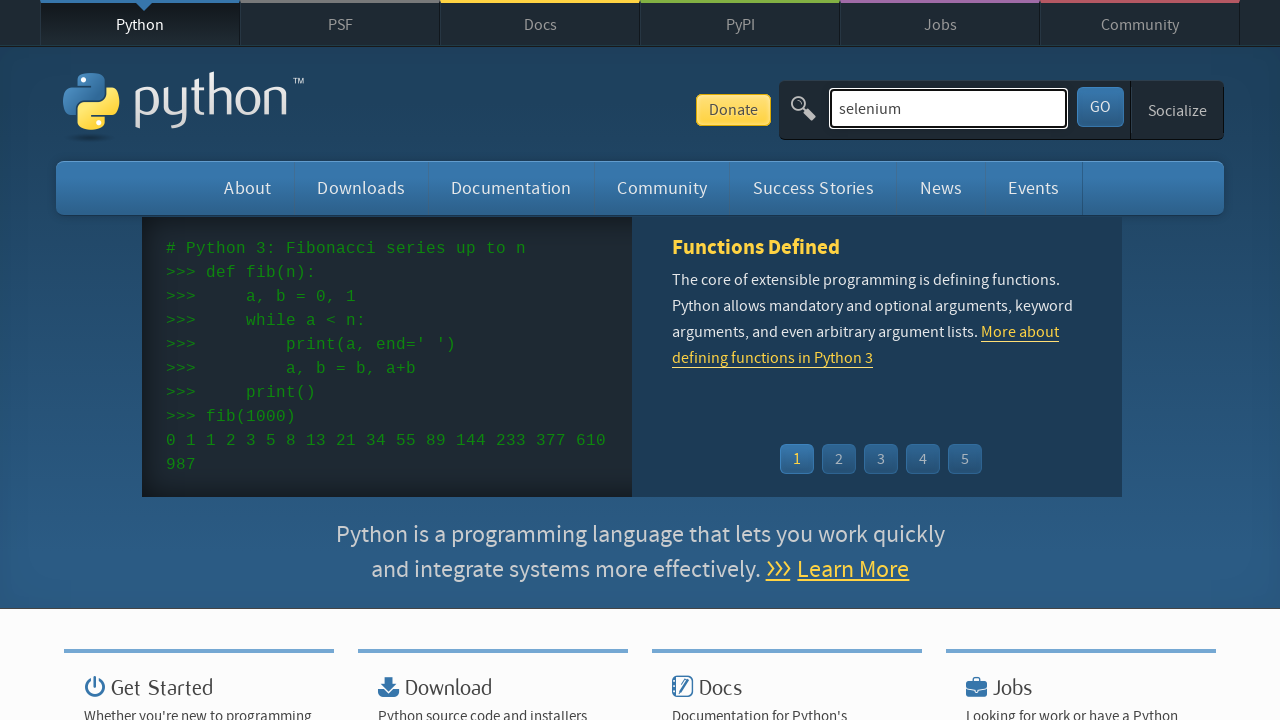

Pressed Enter to submit search query on input[name='q']
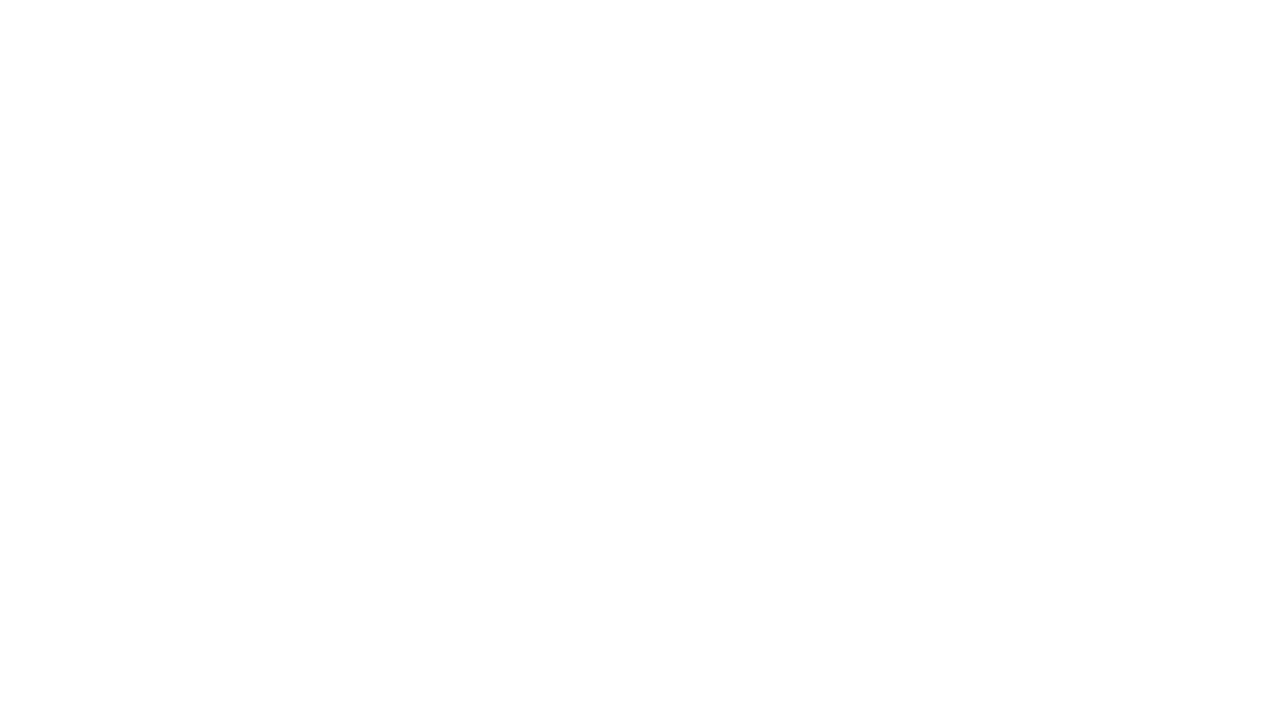

Waited for page to load (networkidle)
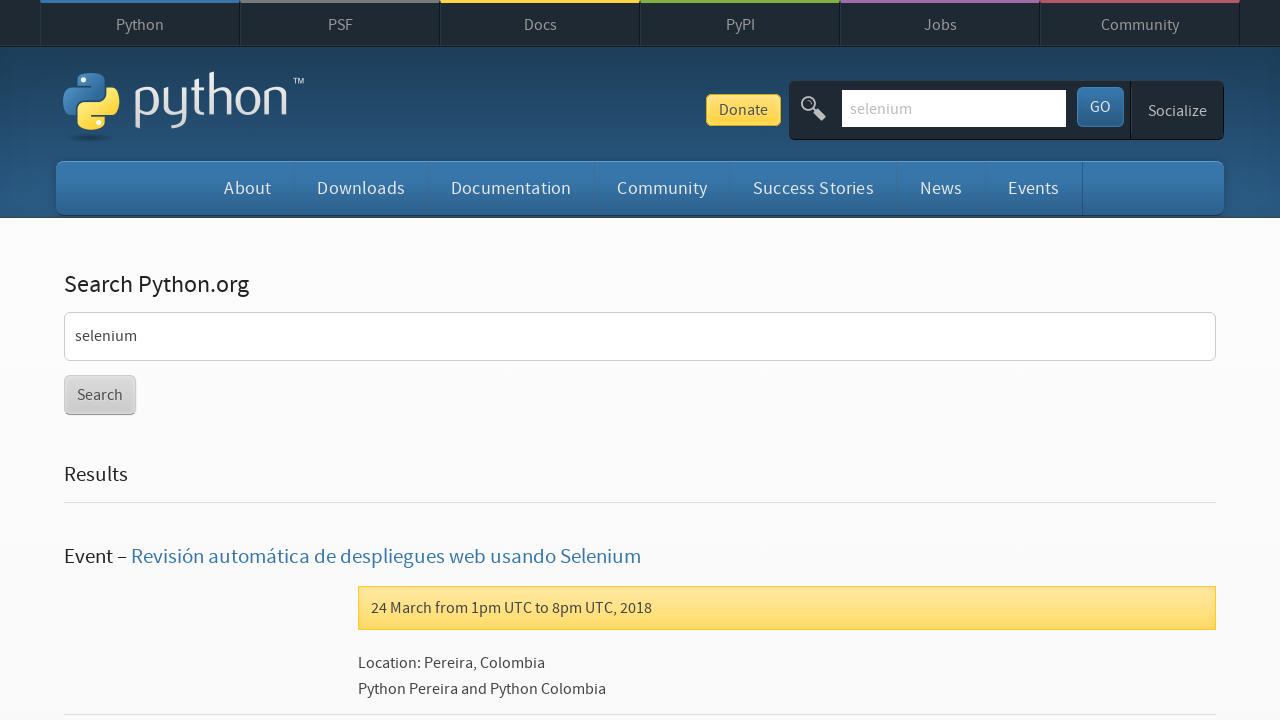

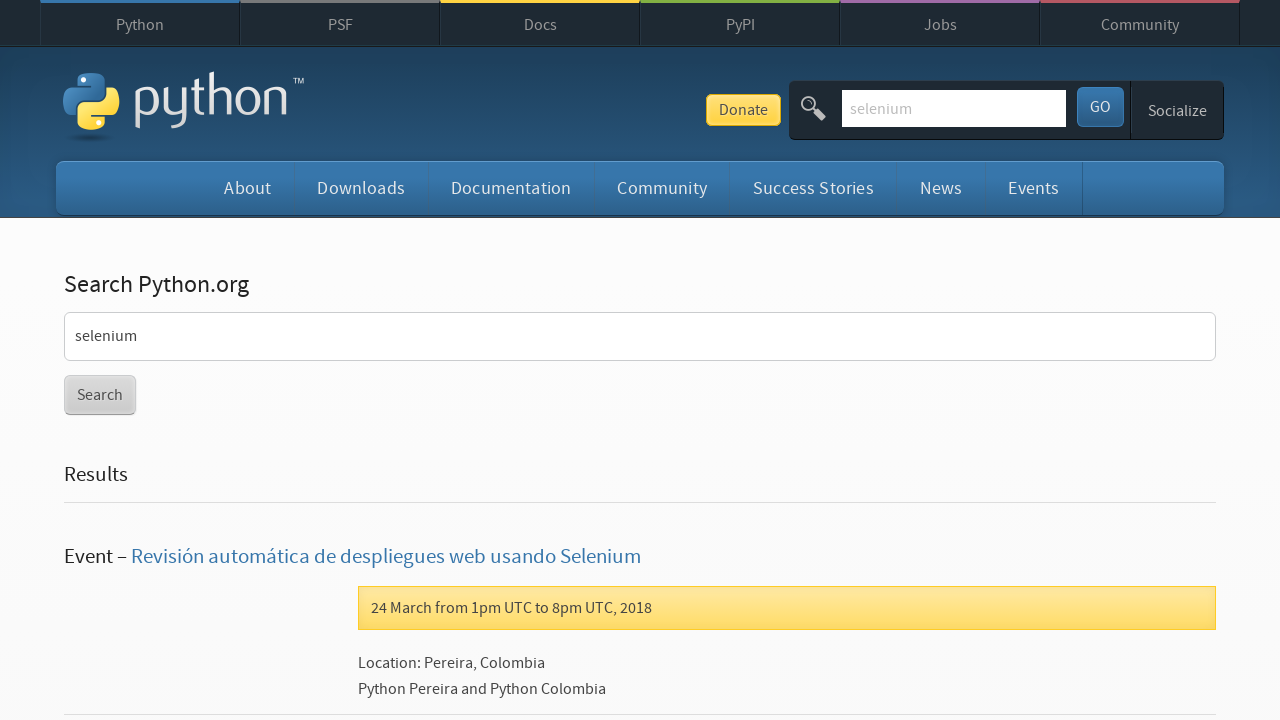